Tests scrolling functionality on mortgage calculator website by scrolling to a share button, clicking it, and scrolling back up

Starting URL: https://www.mortgagecalculator.org

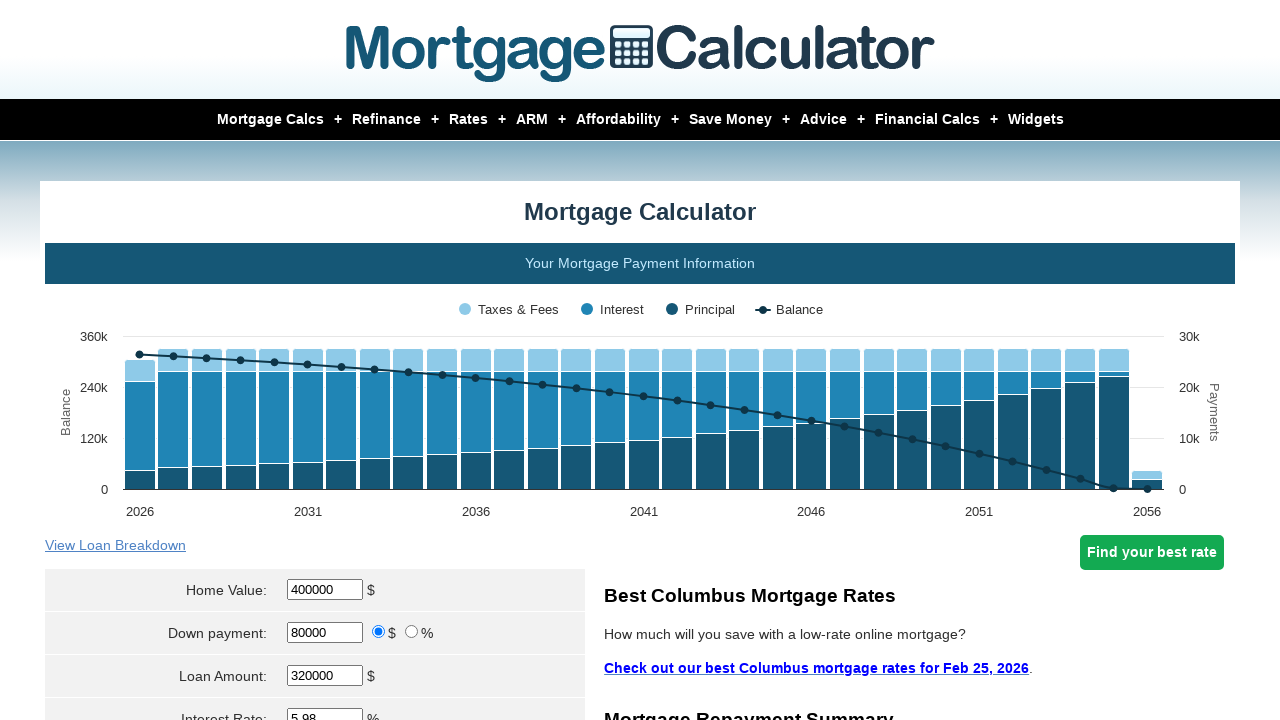

Scrolled to share button element
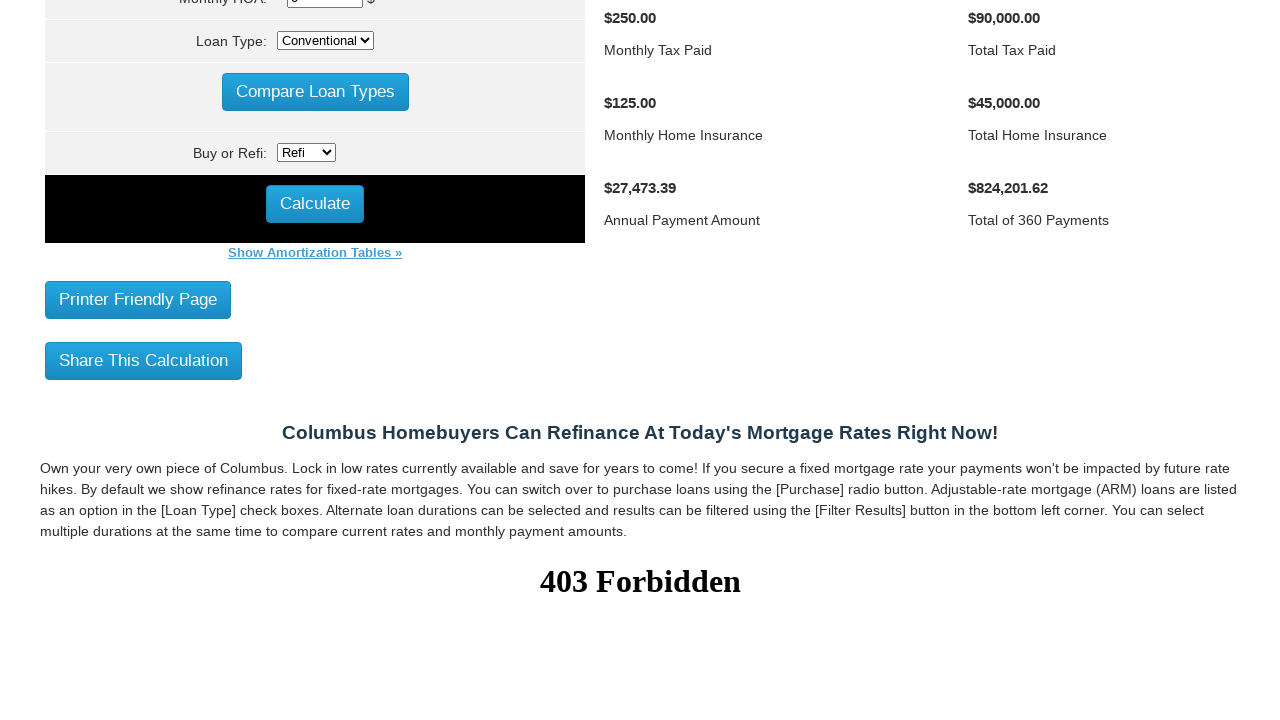

Clicked on share button at (144, 360) on xpath=//*[@id='share_button']
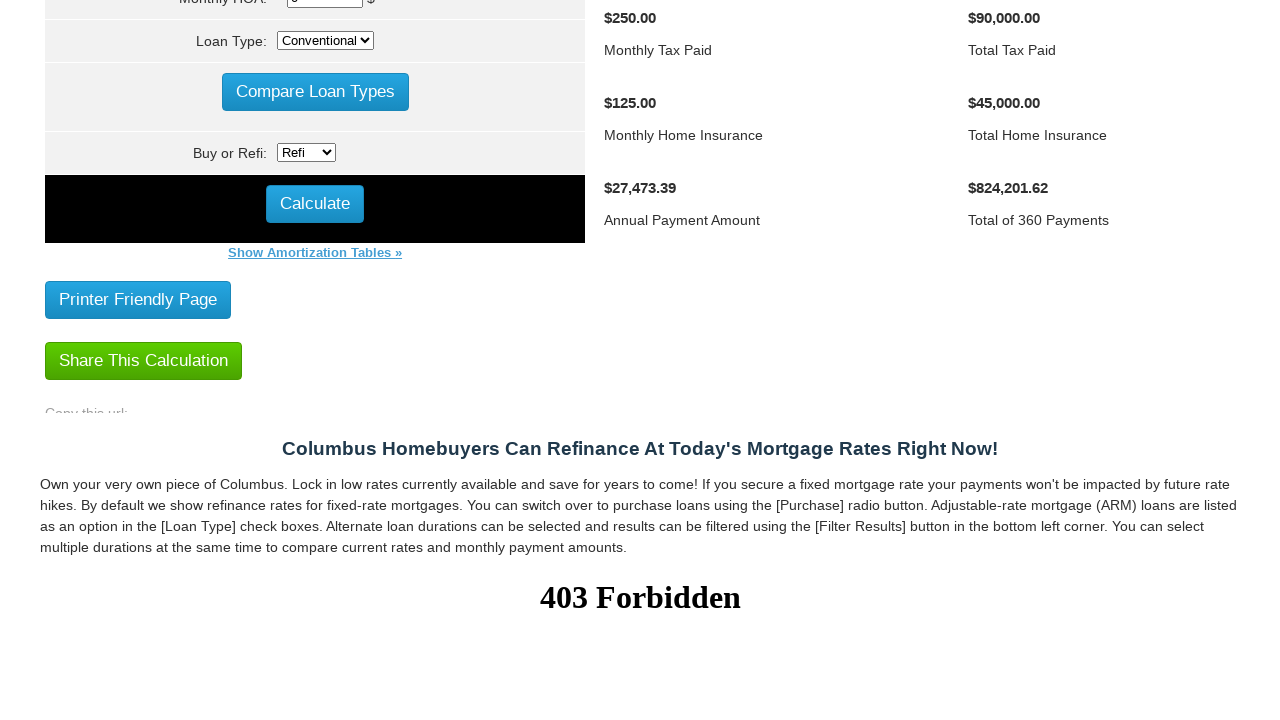

Scrolled back to top of page
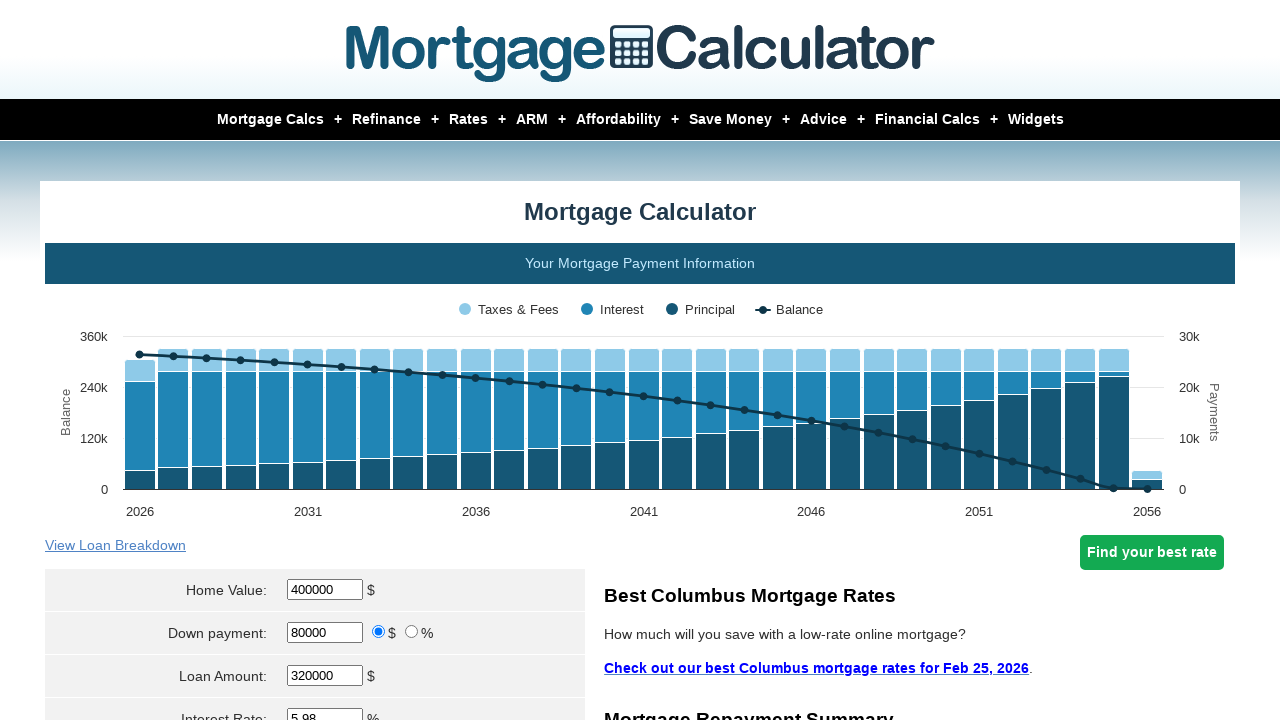

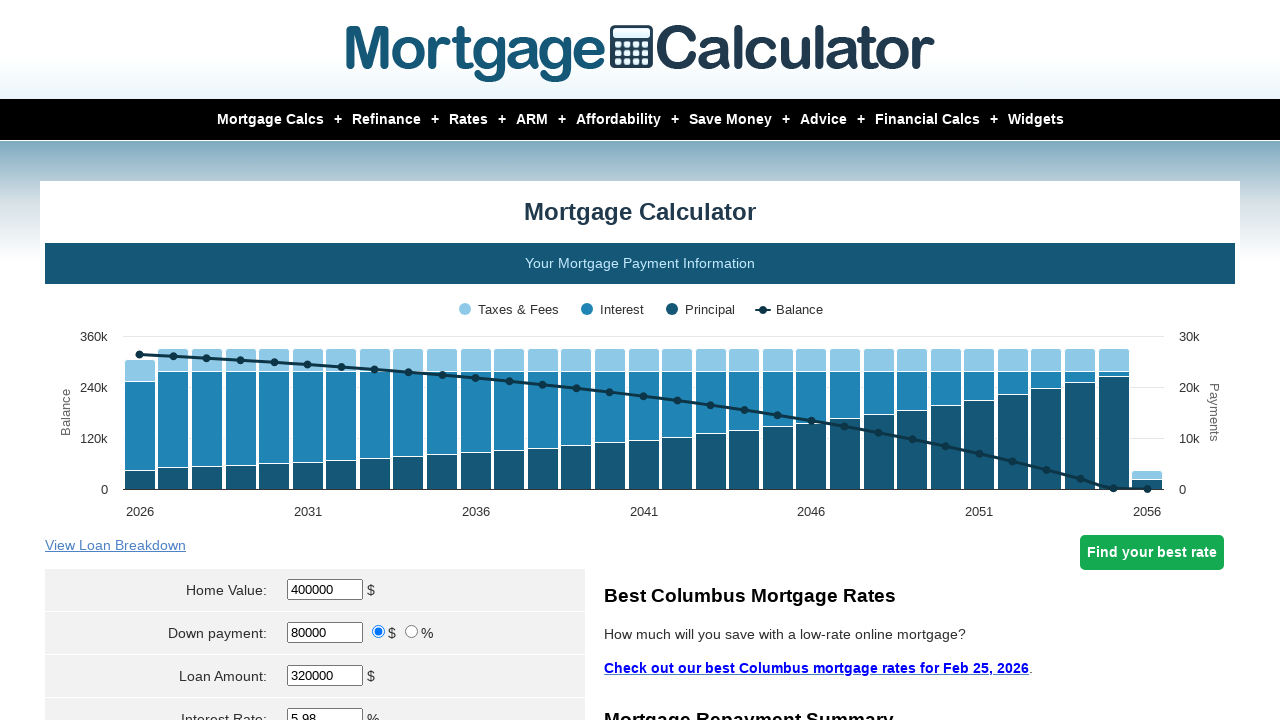